Tests filtering to display all items after applying other filters

Starting URL: https://demo.playwright.dev/todomvc

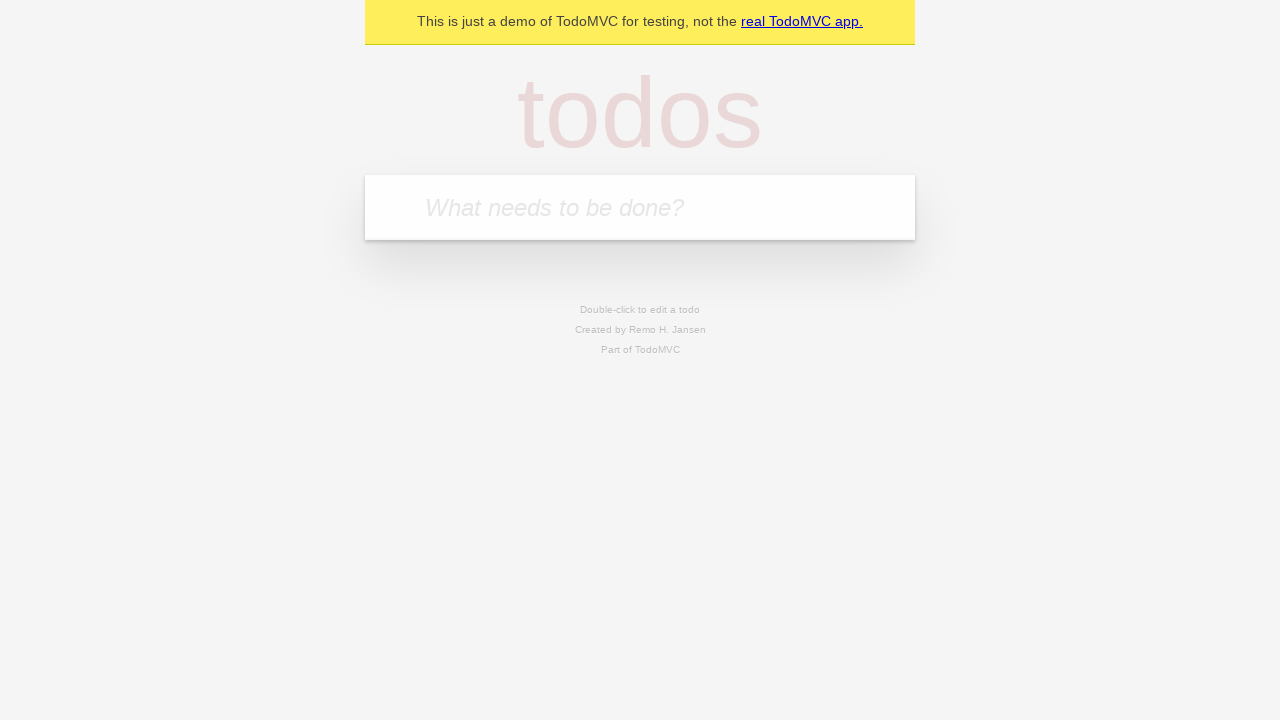

Filled new todo input with 'buy some cheese' on .new-todo
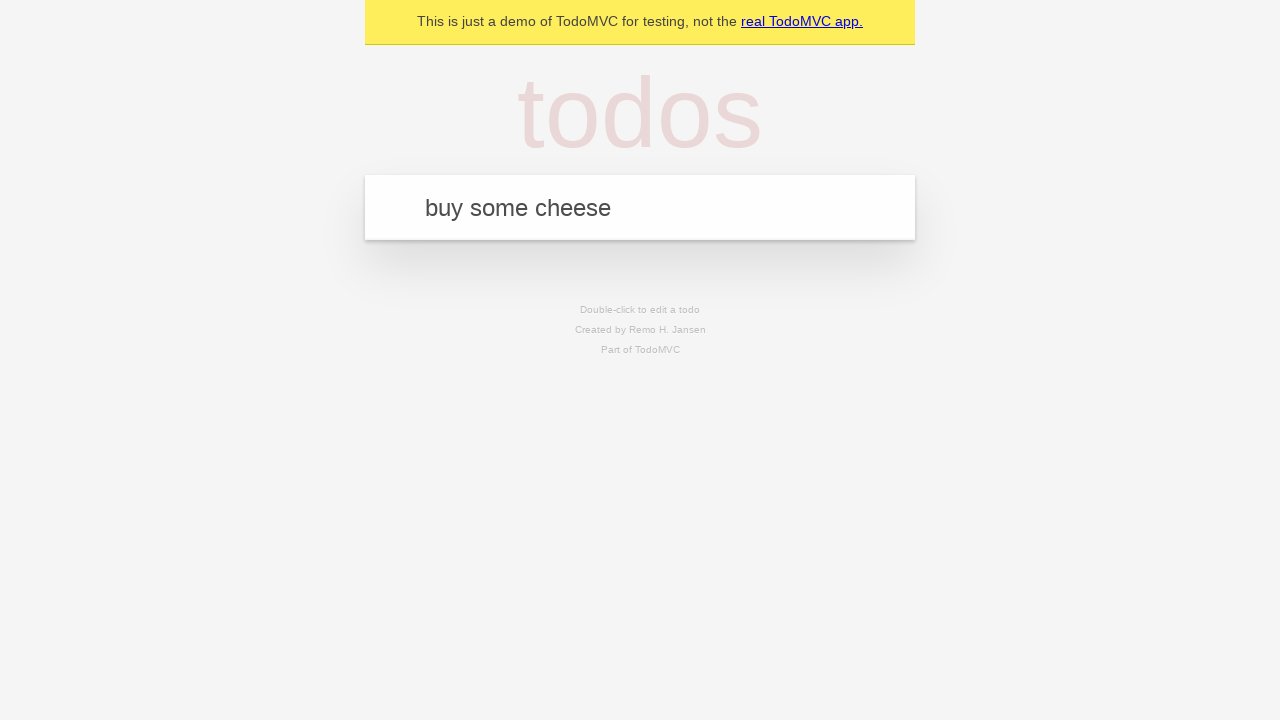

Pressed Enter to add first todo on .new-todo
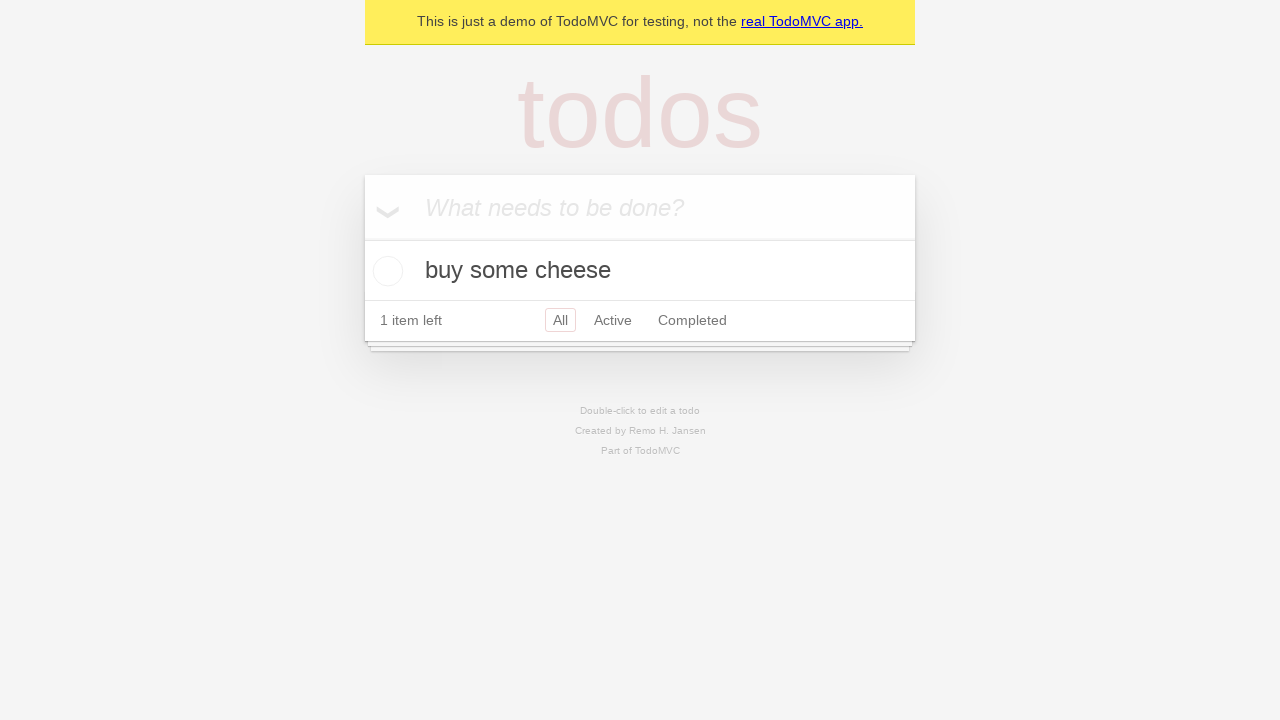

Filled new todo input with 'feed the cat' on .new-todo
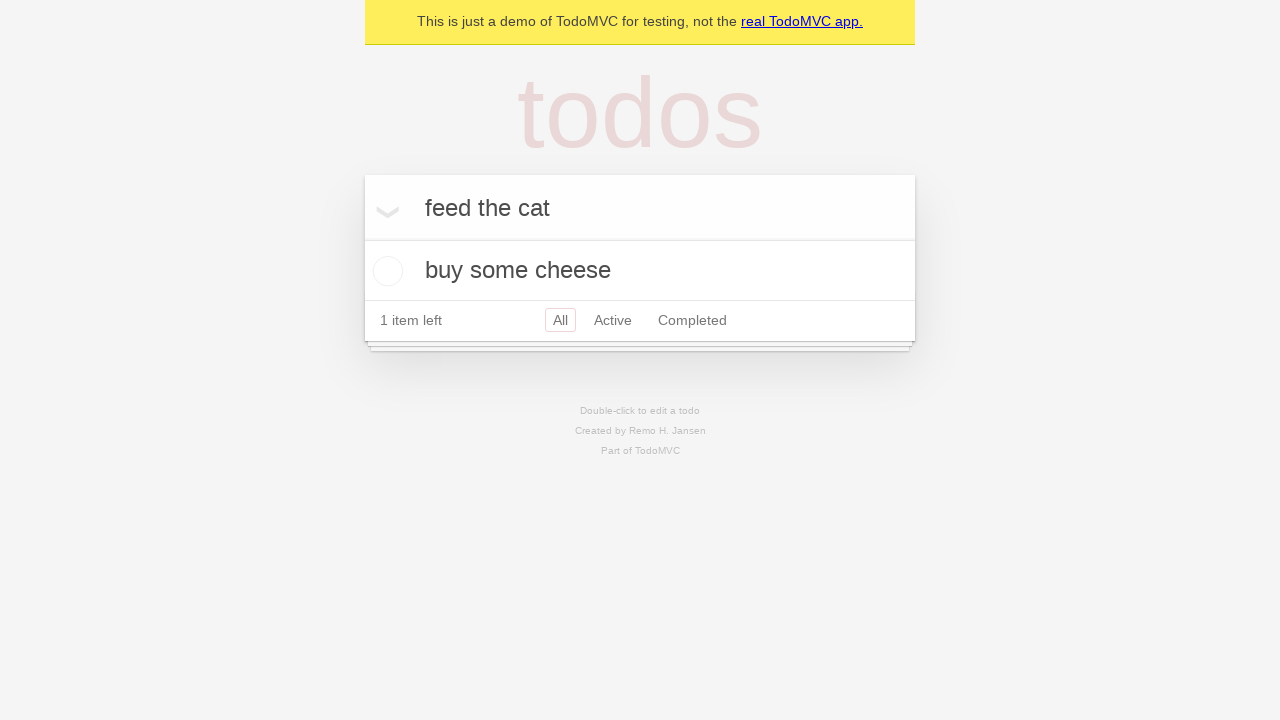

Pressed Enter to add second todo on .new-todo
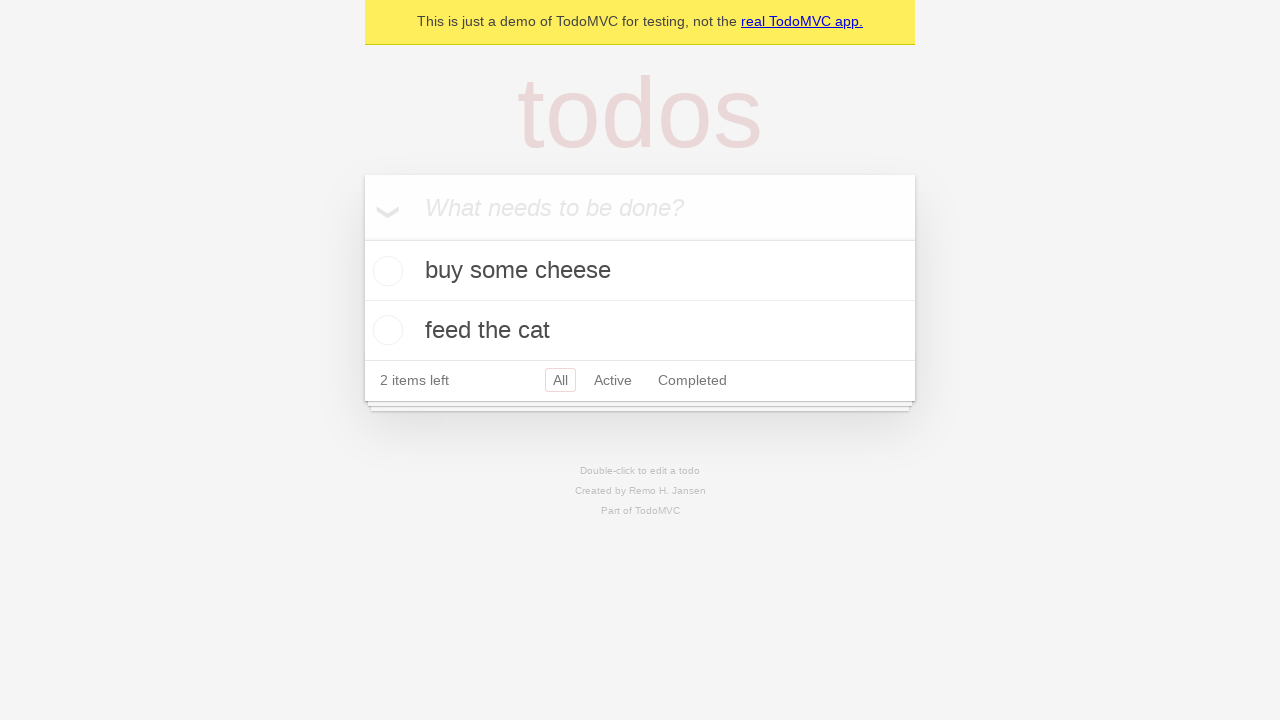

Filled new todo input with 'book a doctors appointment' on .new-todo
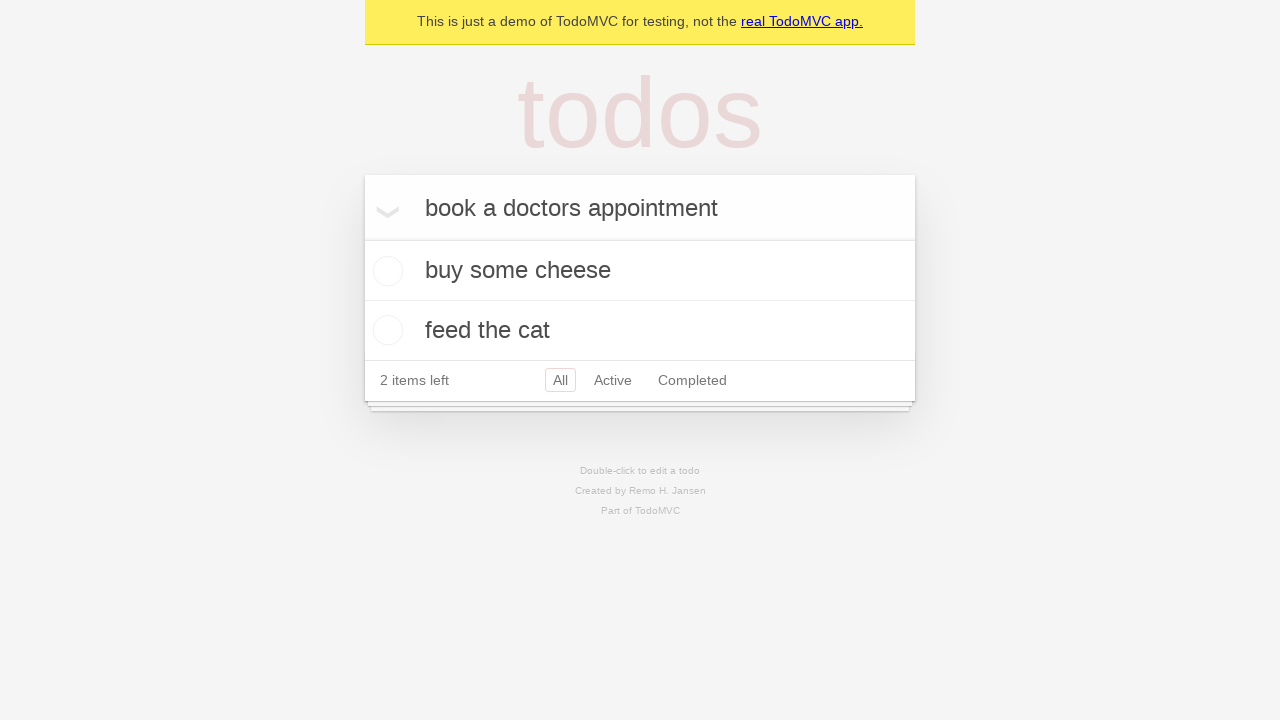

Pressed Enter to add third todo on .new-todo
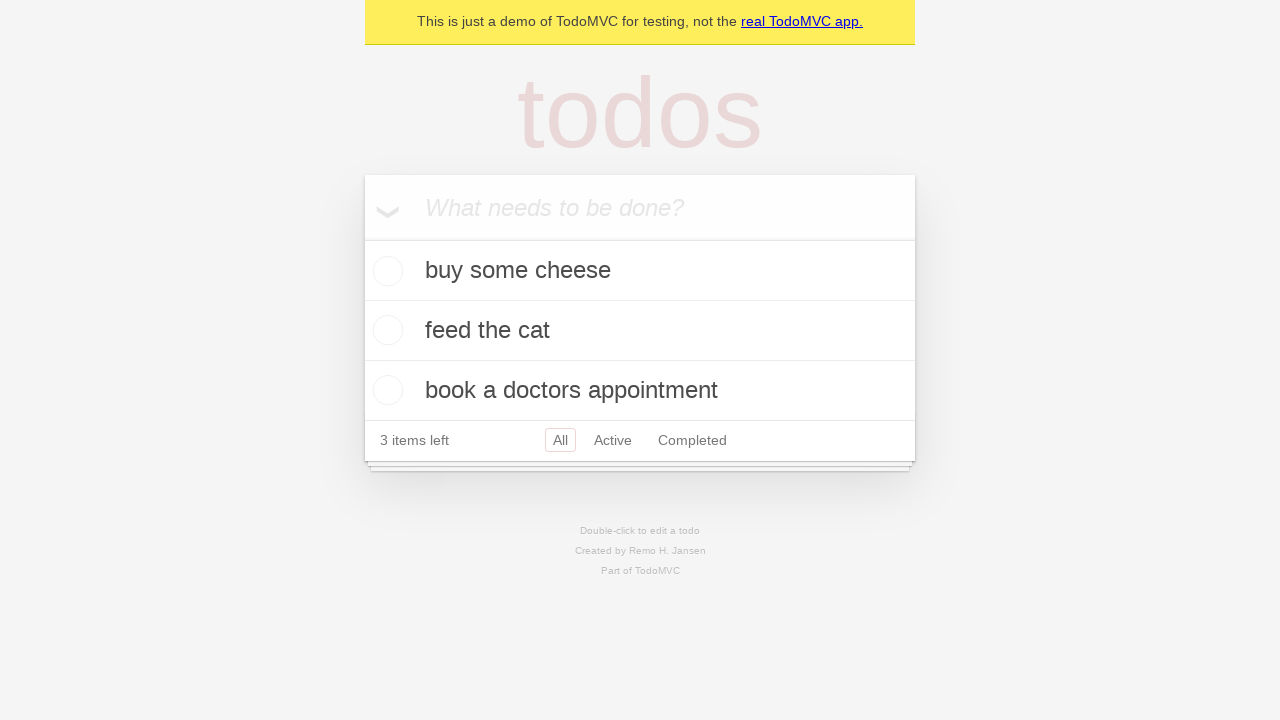

Waited for third todo item to appear in the list
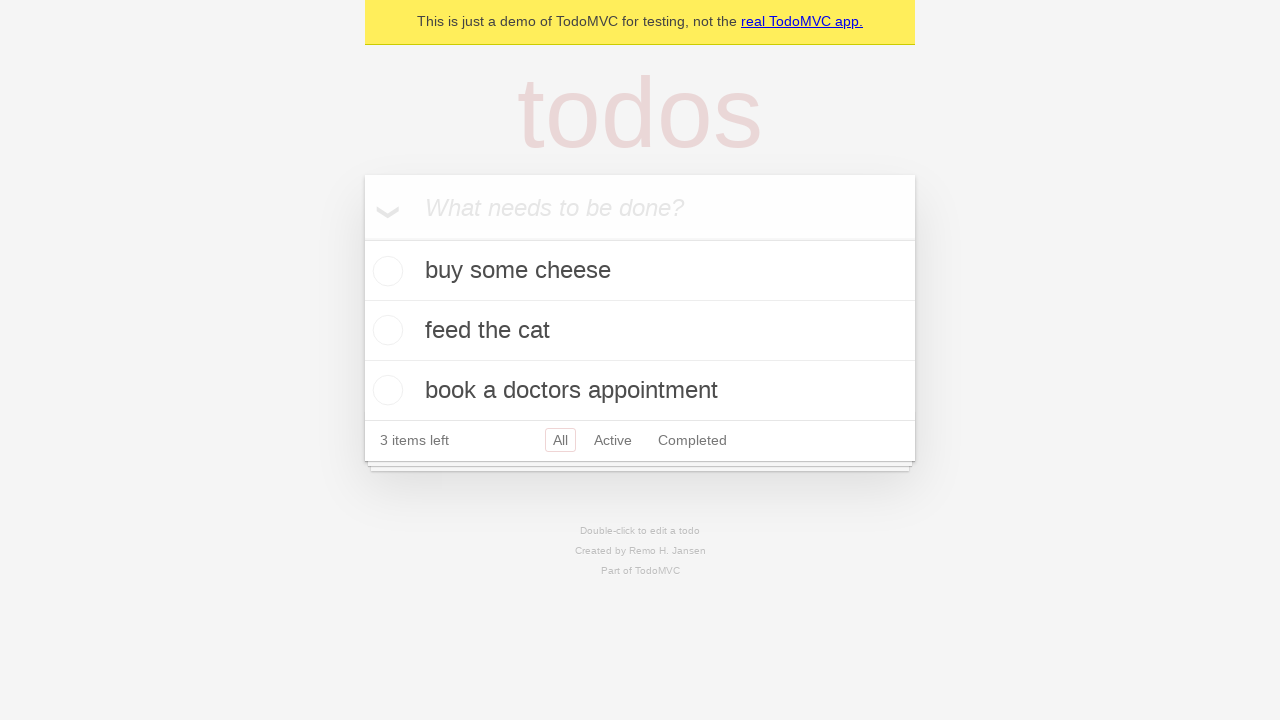

Checked the second todo item as completed at (385, 330) on .todo-list li .toggle >> nth=1
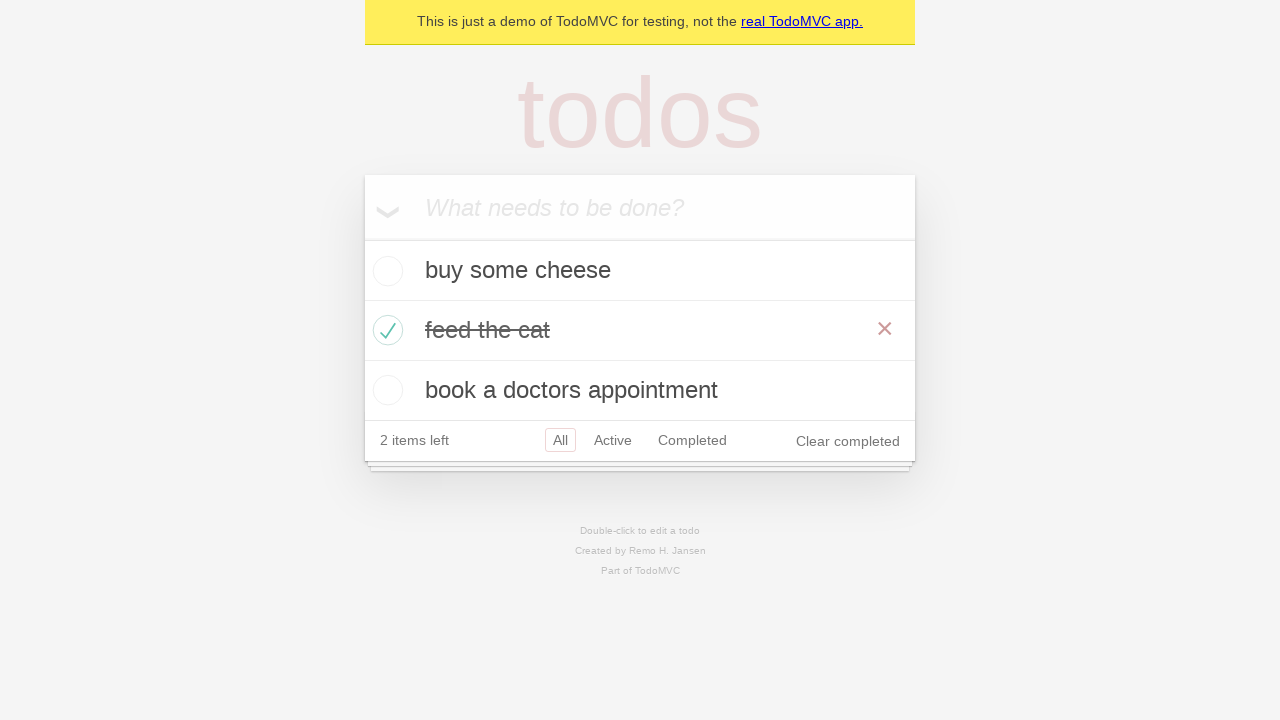

Clicked Active filter to display only active todos at (613, 440) on .filters >> text=Active
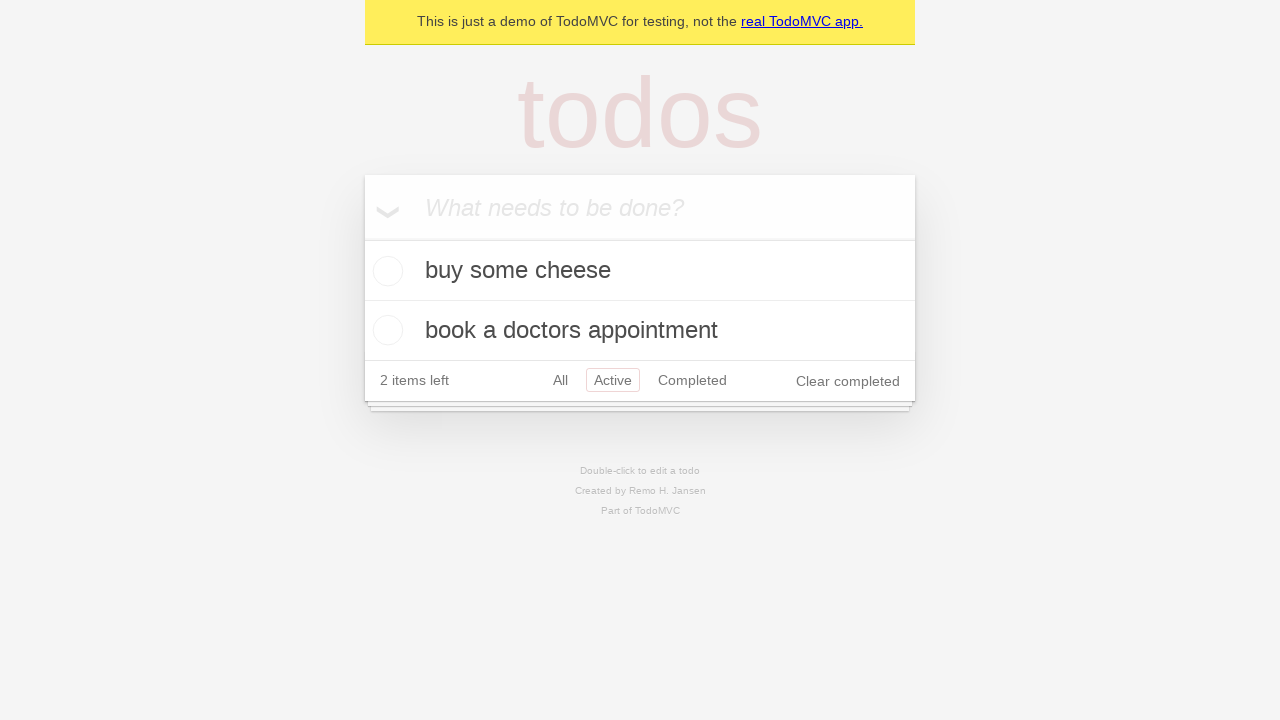

Clicked Completed filter to display only completed todos at (692, 380) on .filters >> text=Completed
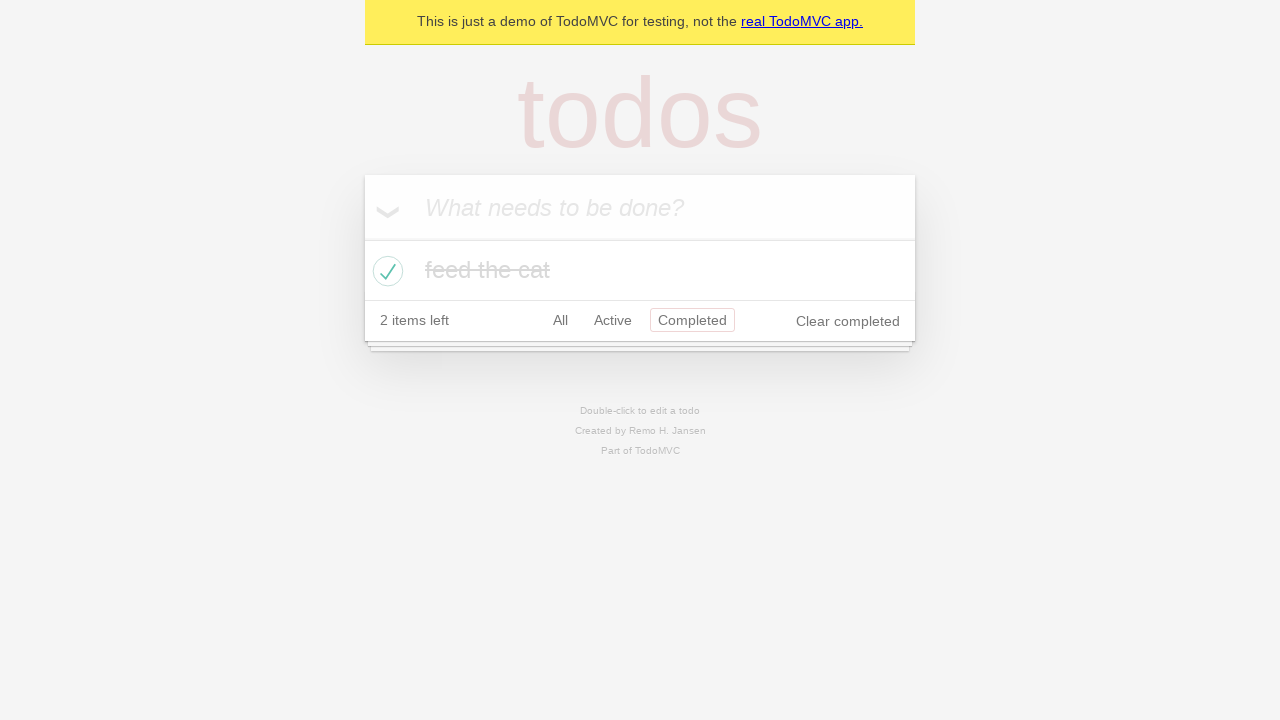

Clicked All filter to display all items at (560, 320) on .filters >> text=All
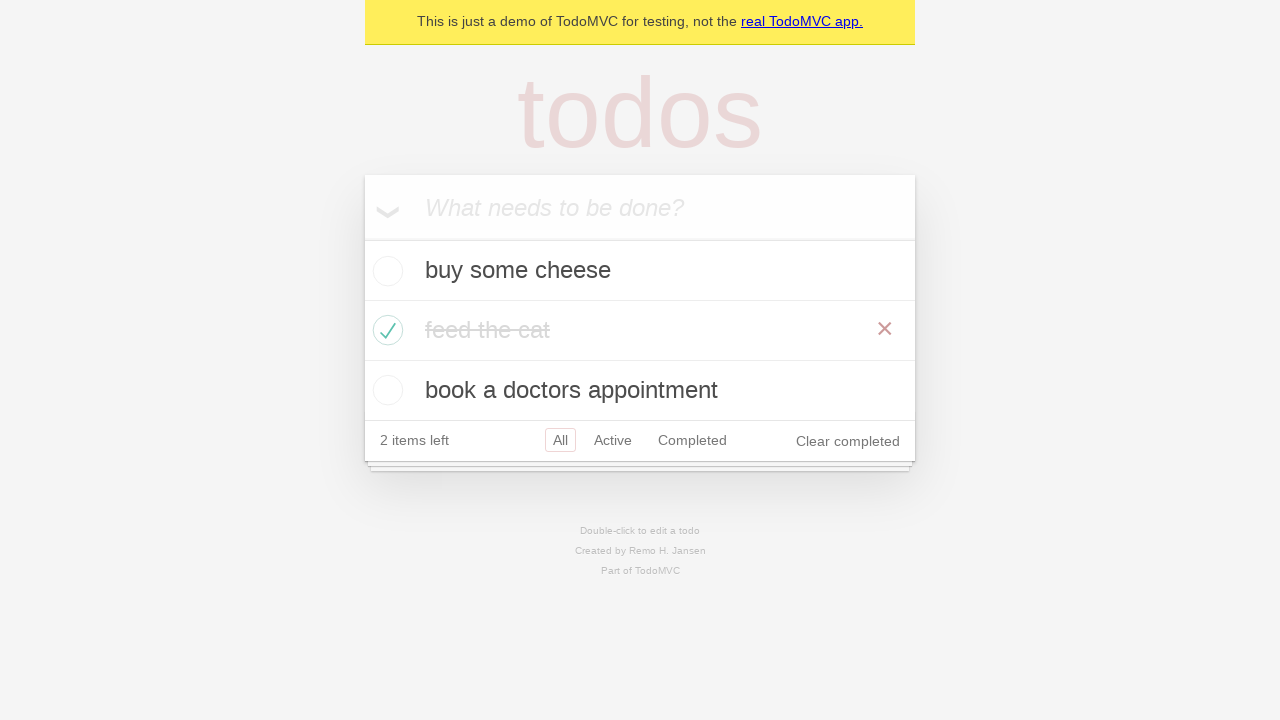

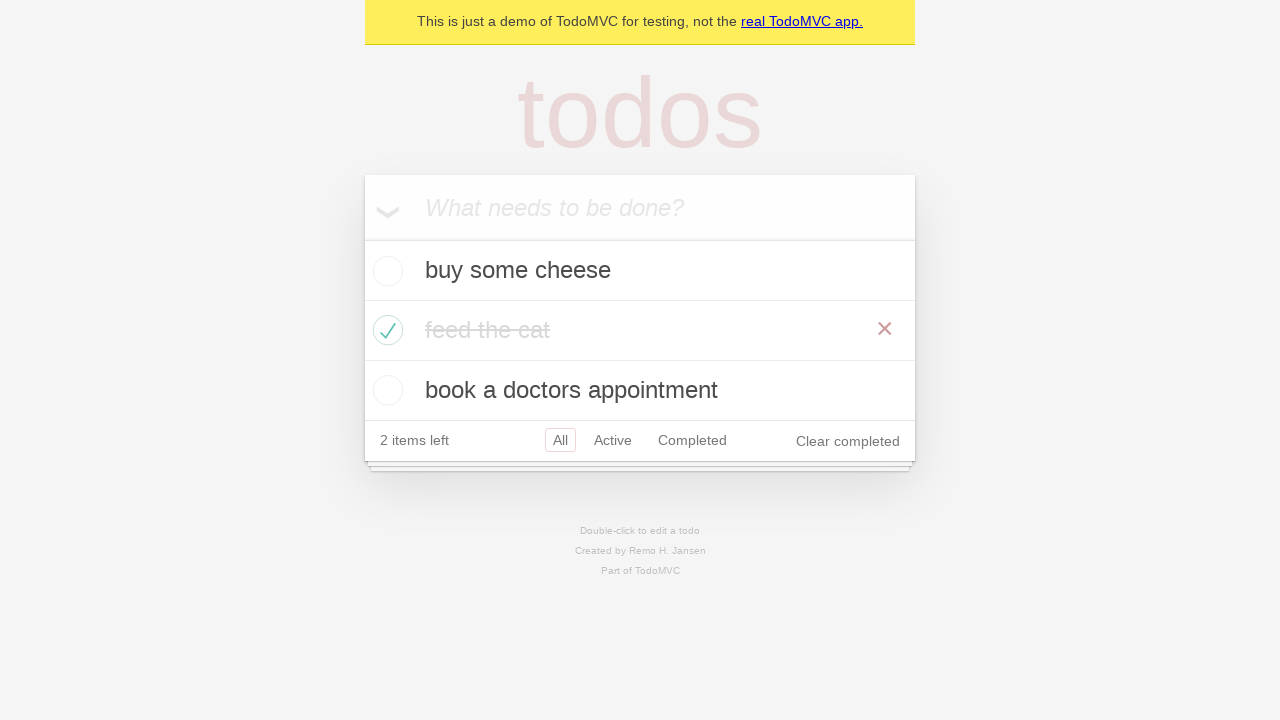